Navigates to a GeeksforGeeks IDE page and handles a JavaScript alert by accepting it

Starting URL: https://ide.geeksforgeeks.org/tryit.php/WXYeMD9tD4

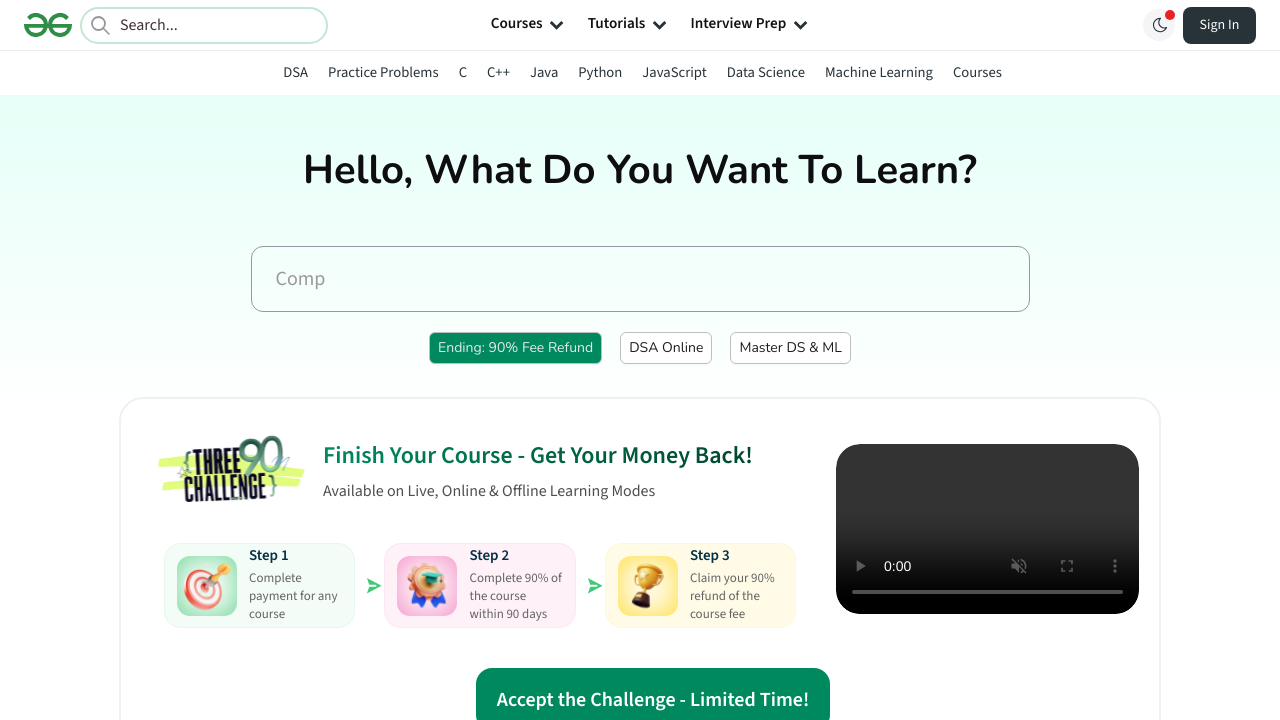

Set up dialog handler to accept alerts
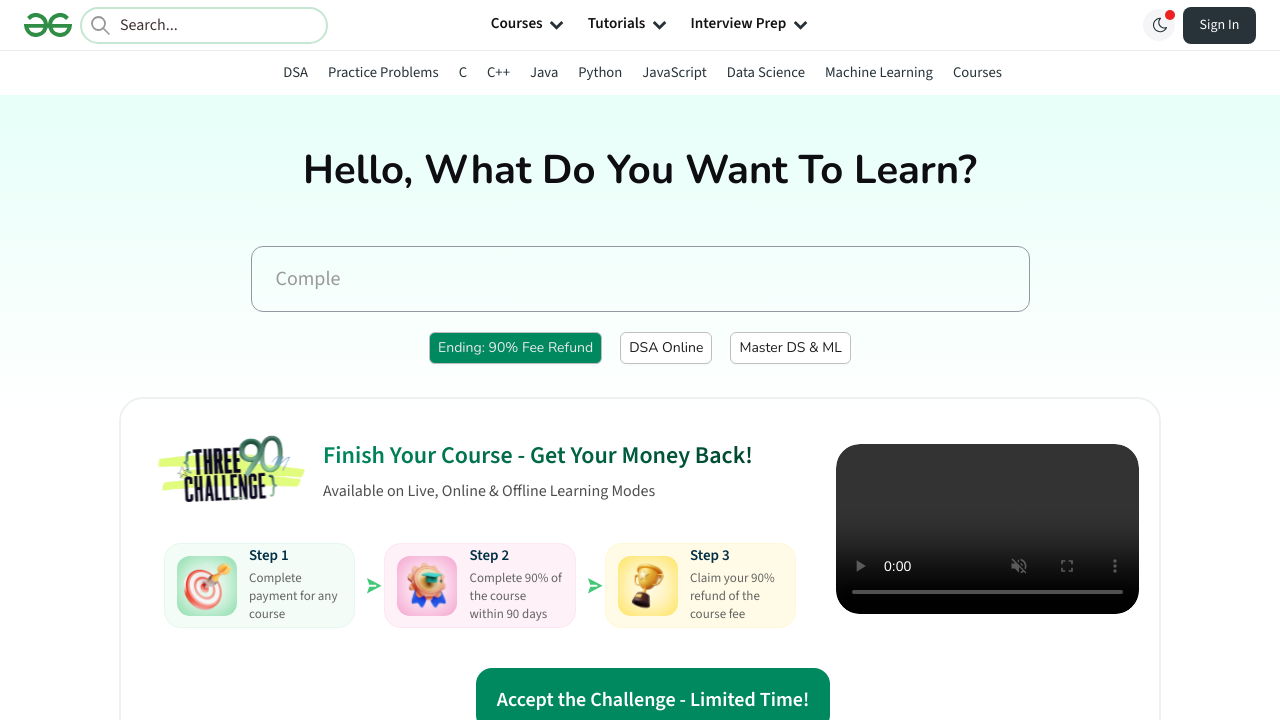

Waited 2 seconds for alert to appear and be handled
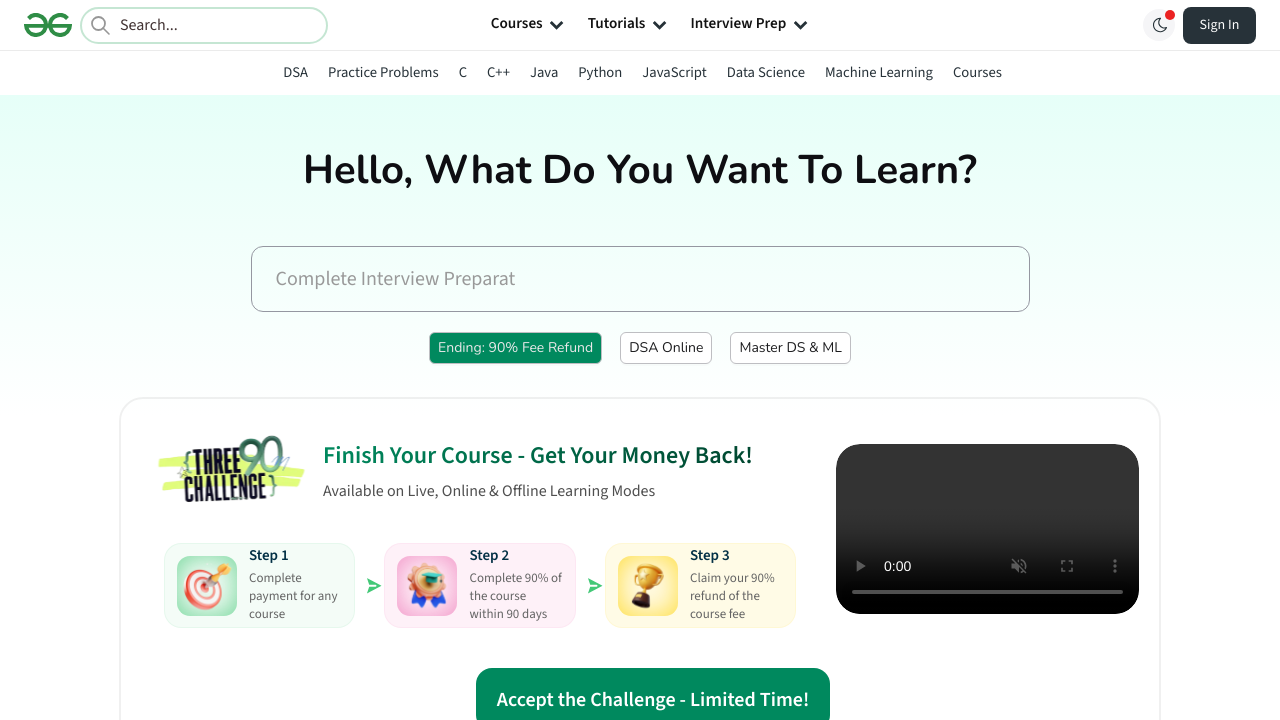

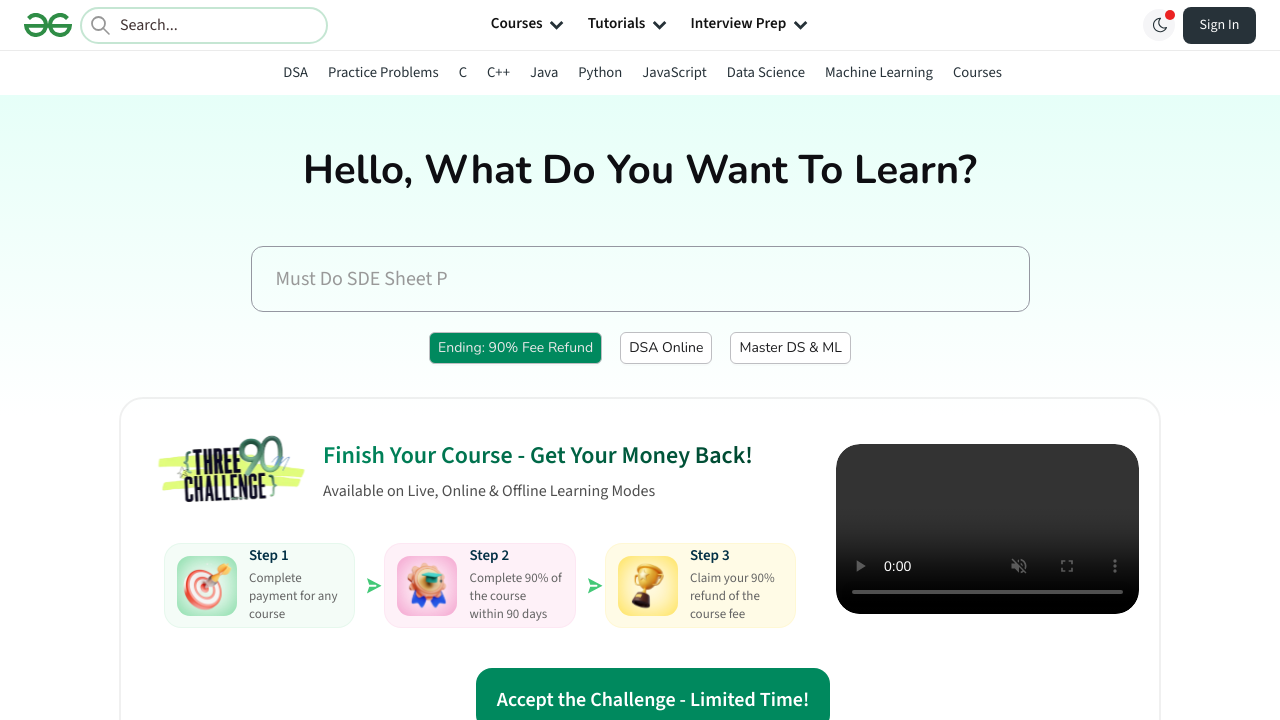